Tests that the counter displays the current number of todo items correctly as items are added

Starting URL: https://demo.playwright.dev/todomvc

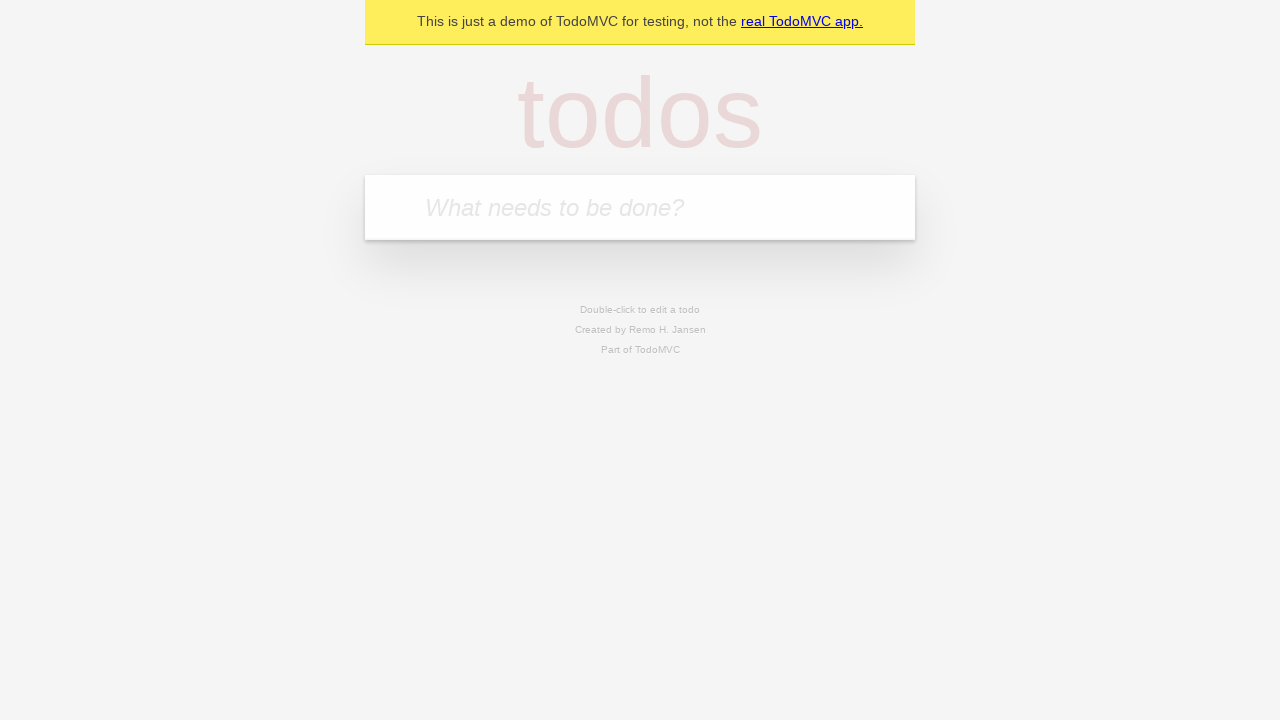

Filled todo input with 'buy some cheese' on internal:attr=[placeholder="What needs to be done?"i]
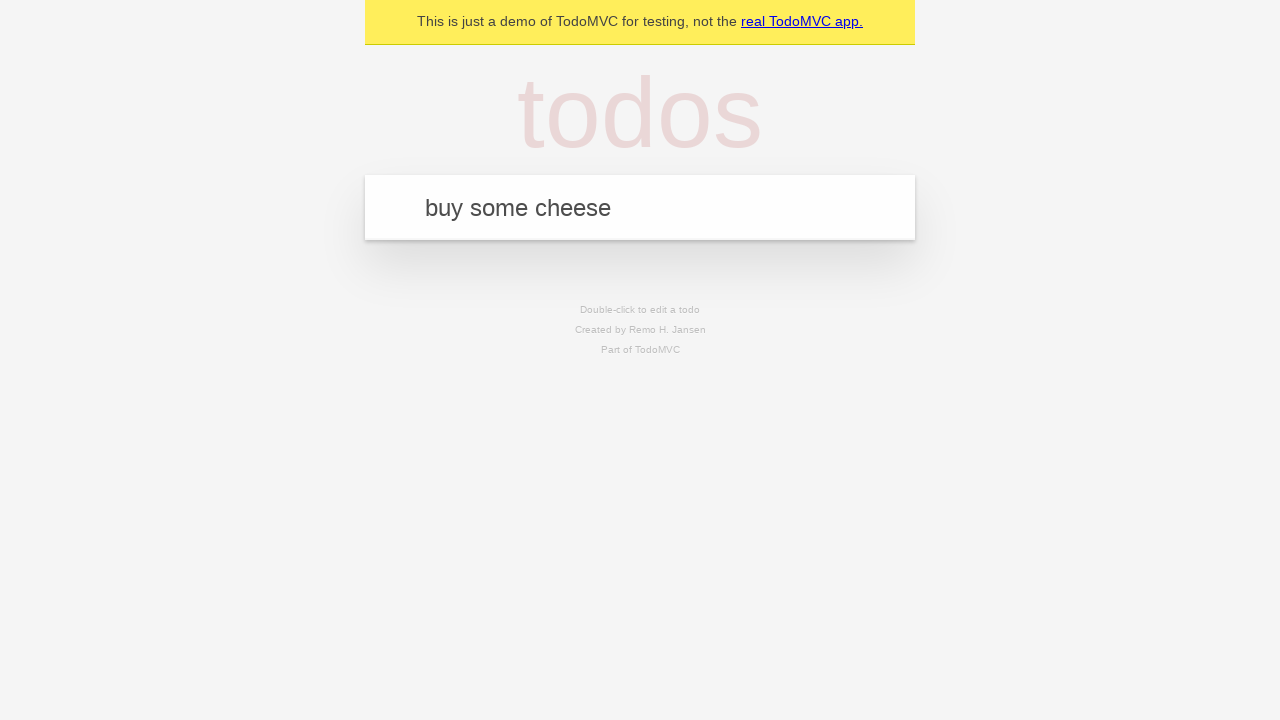

Pressed Enter to add first todo item on internal:attr=[placeholder="What needs to be done?"i]
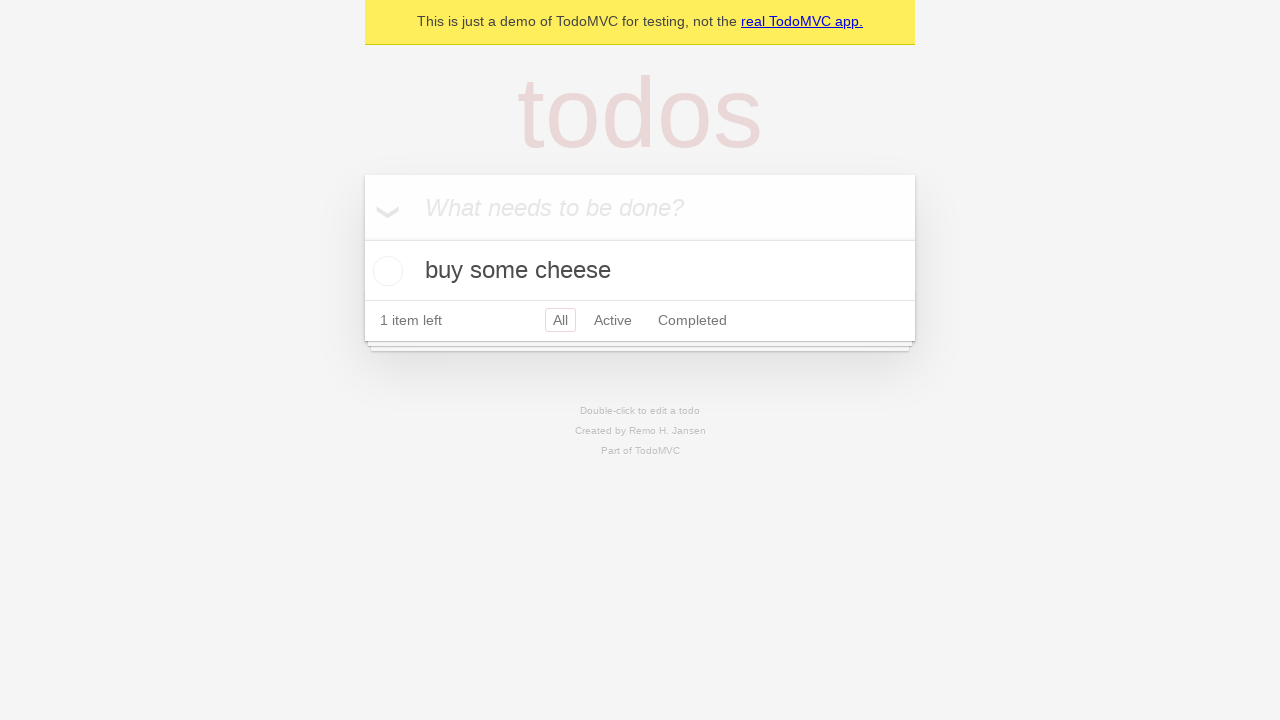

Todo counter element loaded after adding first item
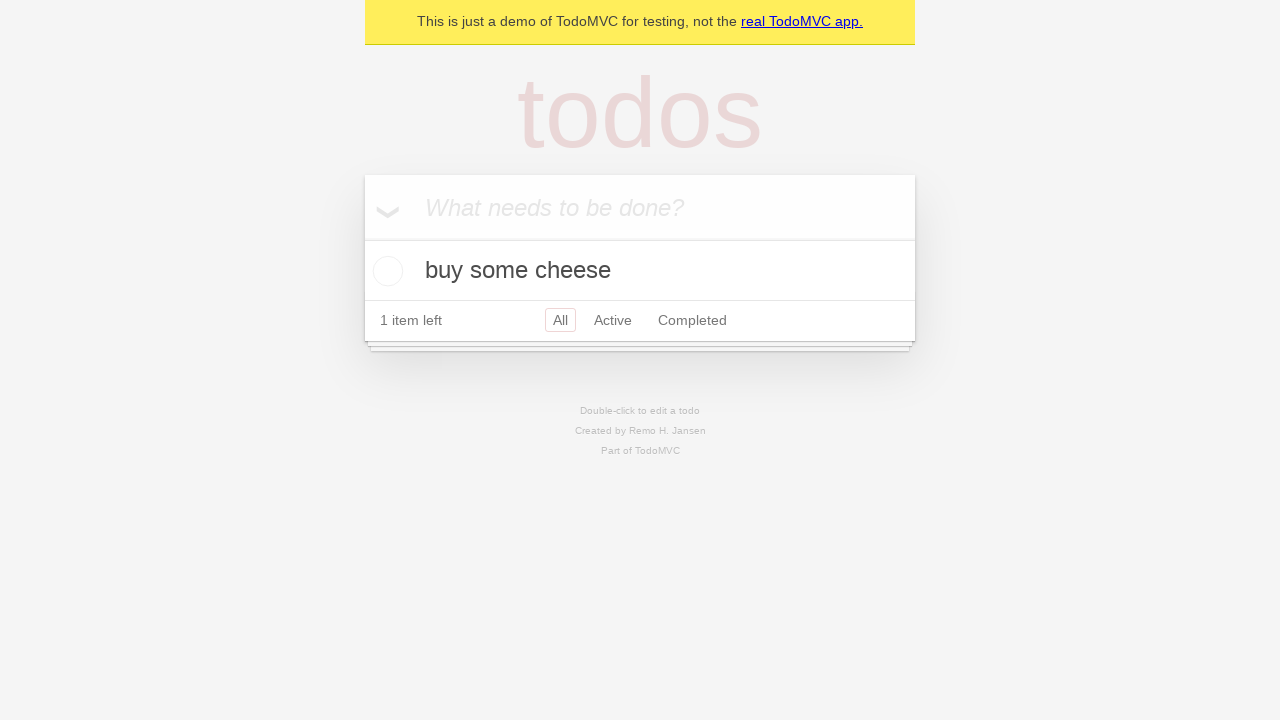

Filled todo input with 'feed the cat' on internal:attr=[placeholder="What needs to be done?"i]
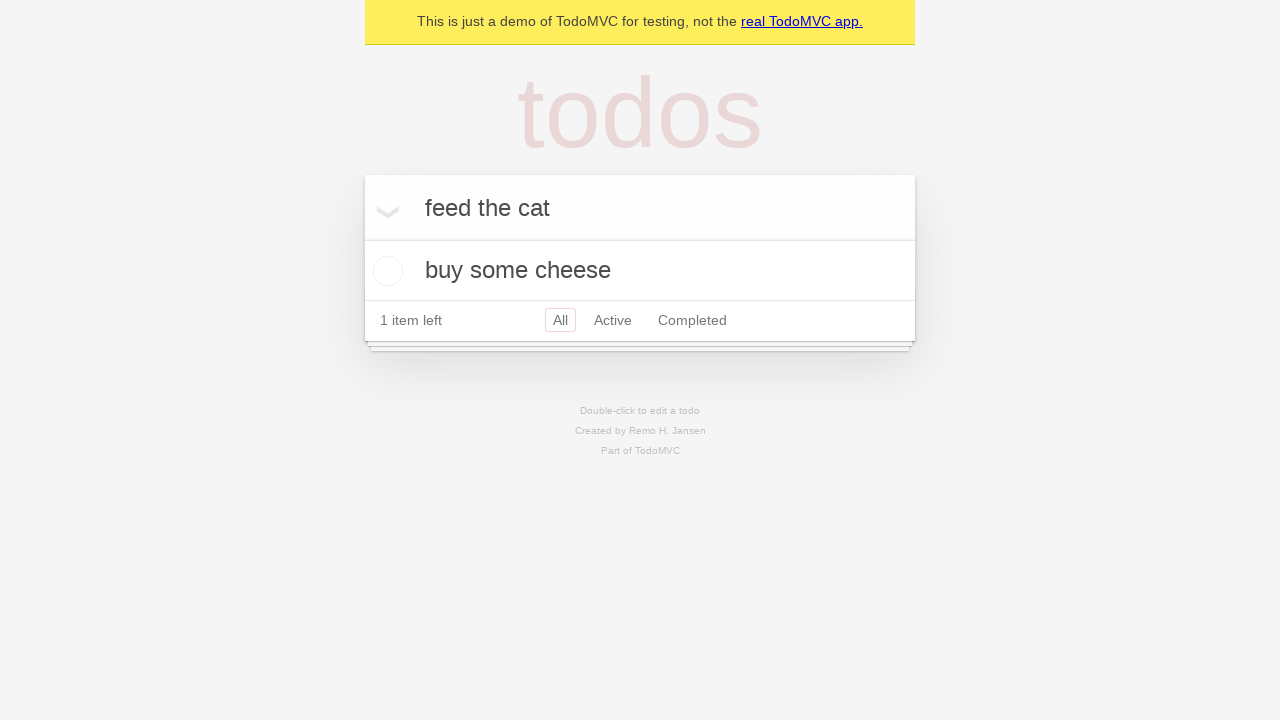

Pressed Enter to add second todo item on internal:attr=[placeholder="What needs to be done?"i]
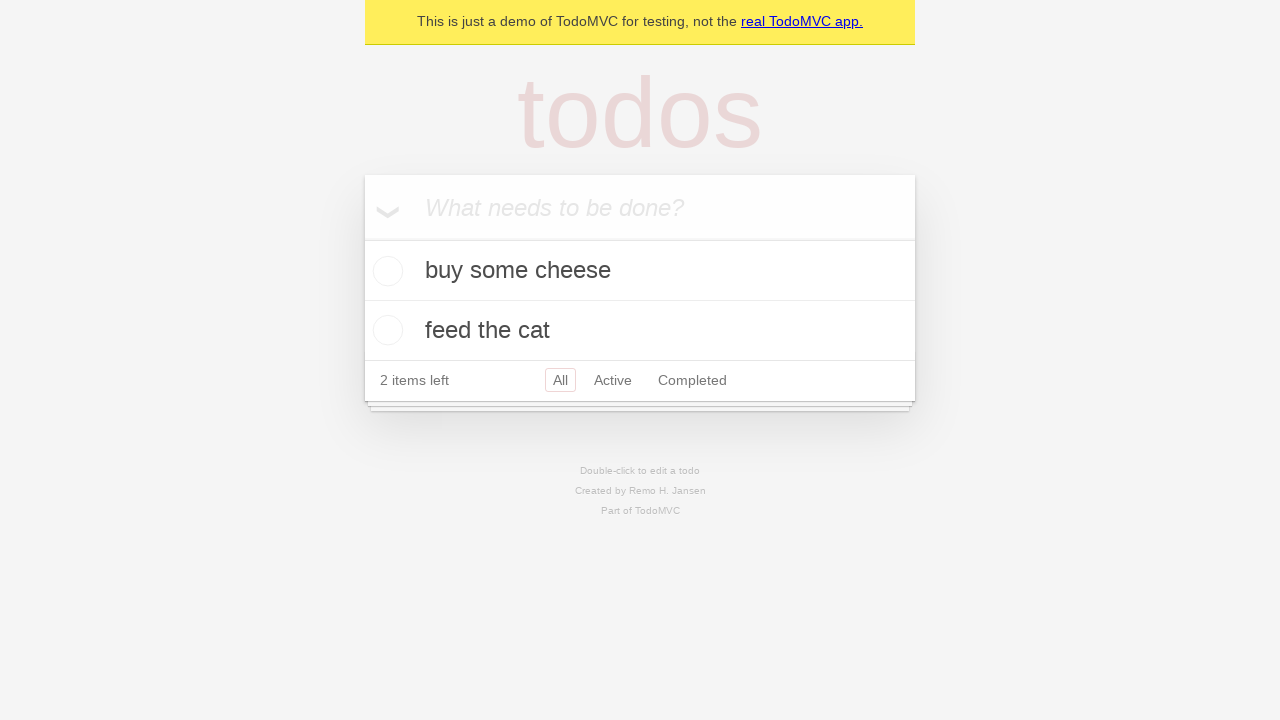

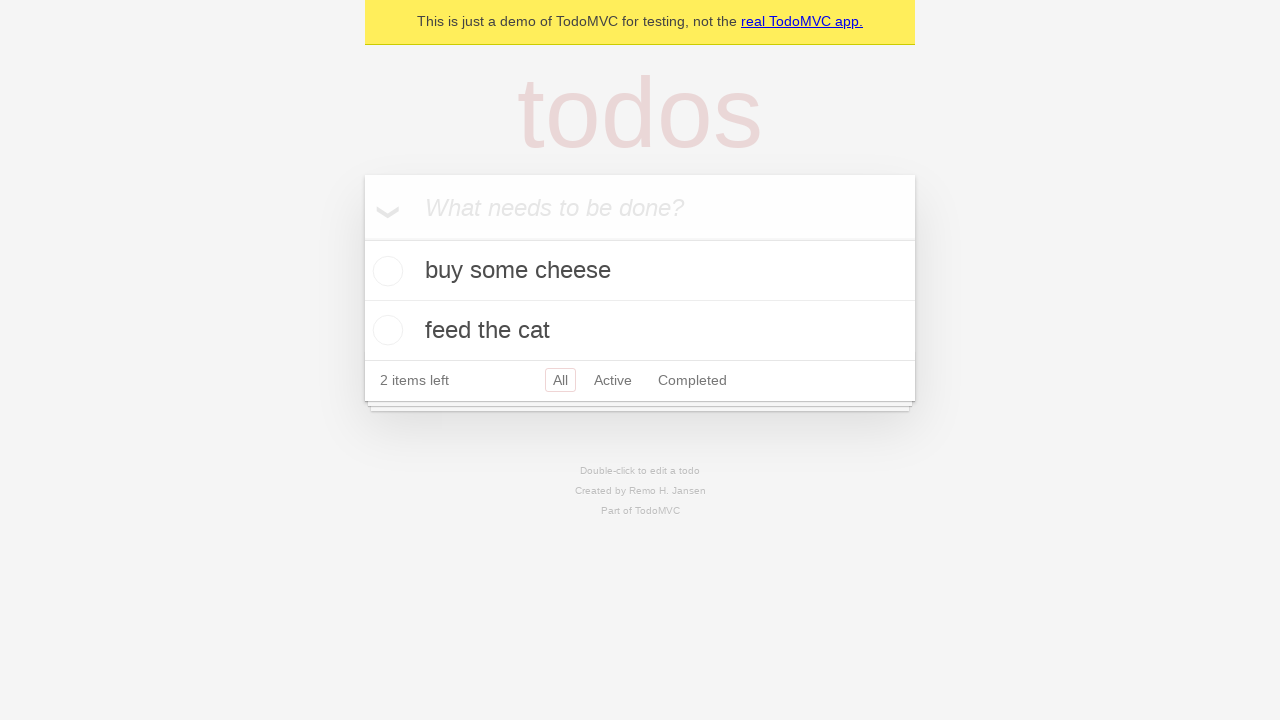